Tests opting out of A/B tests by adding an opt-out cookie before visiting the A/B test page, then navigating to verify the opt-out works

Starting URL: http://the-internet.herokuapp.com

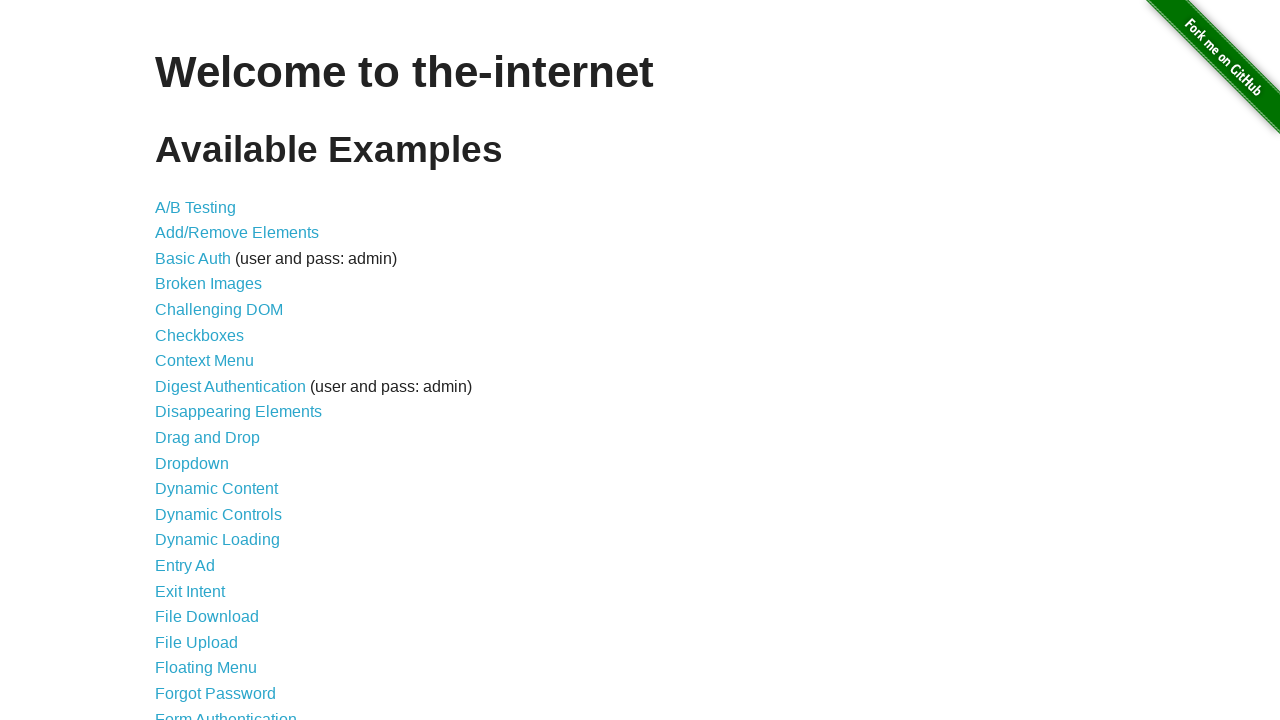

Added optimizelyOptOut cookie to opt out of A/B tests
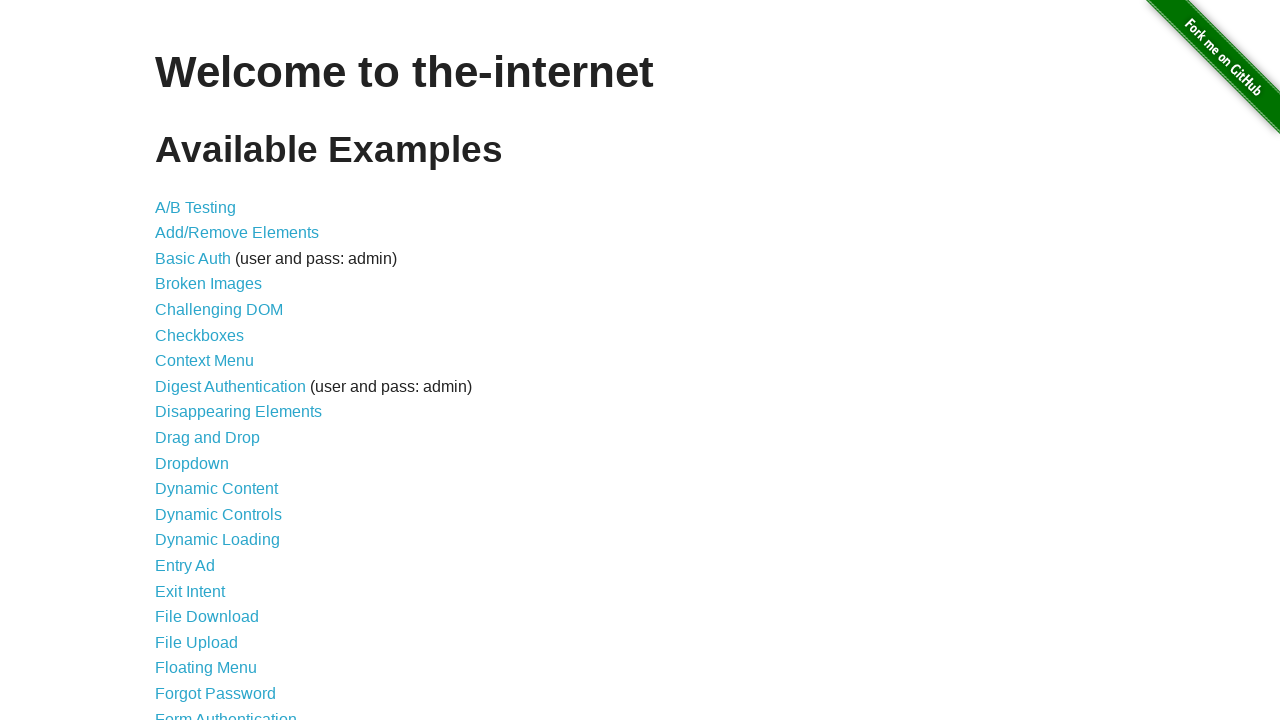

Navigated to A/B test page
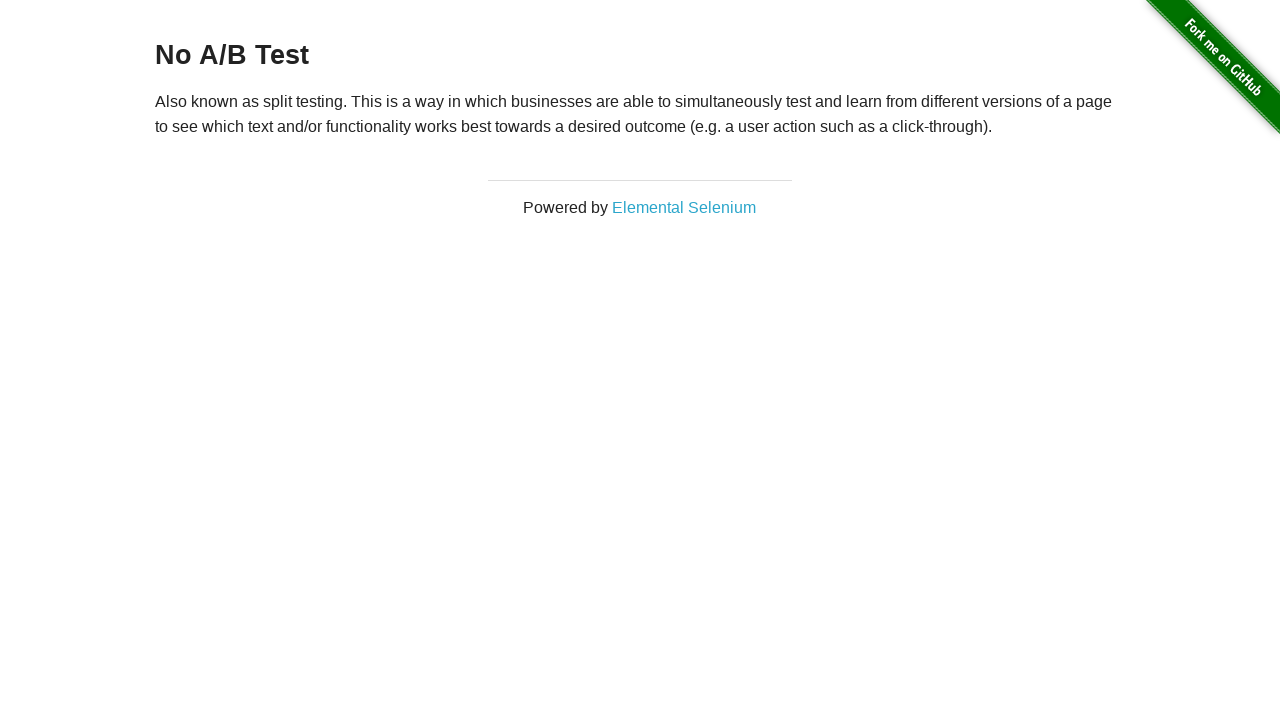

Retrieved heading text to verify opt-out status
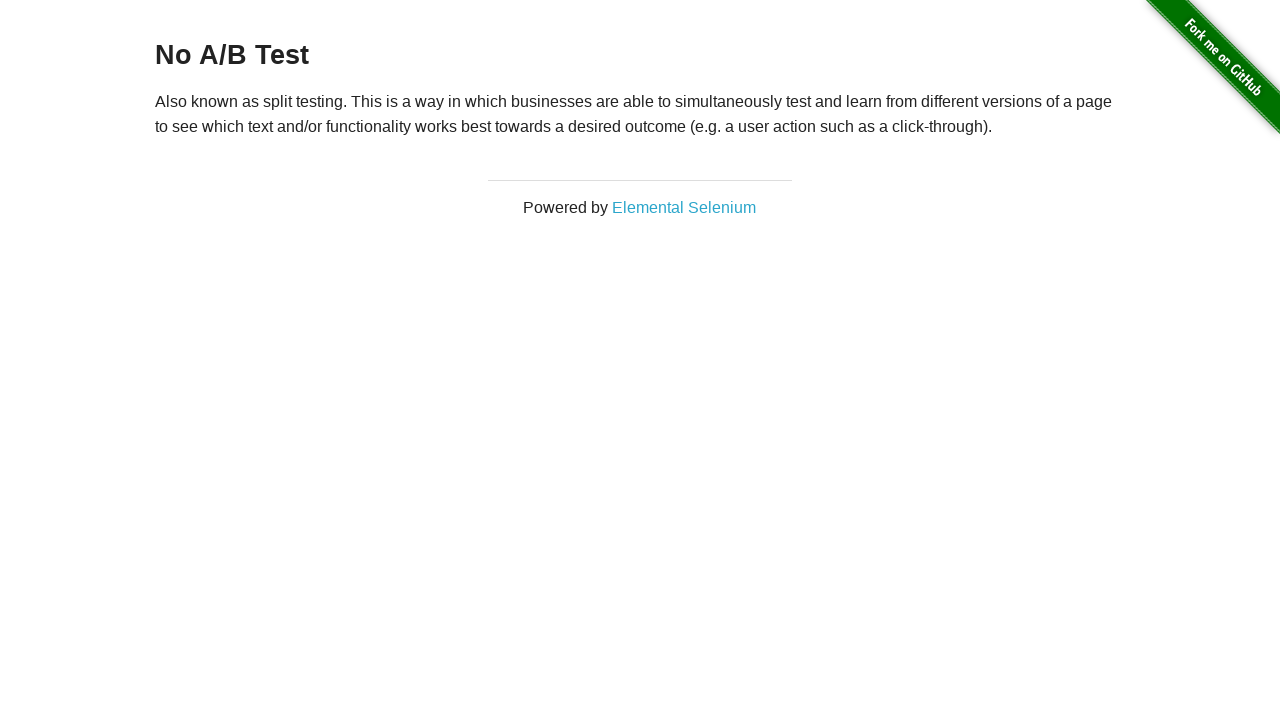

Verified that opt-out cookie works - heading shows 'No A/B Test'
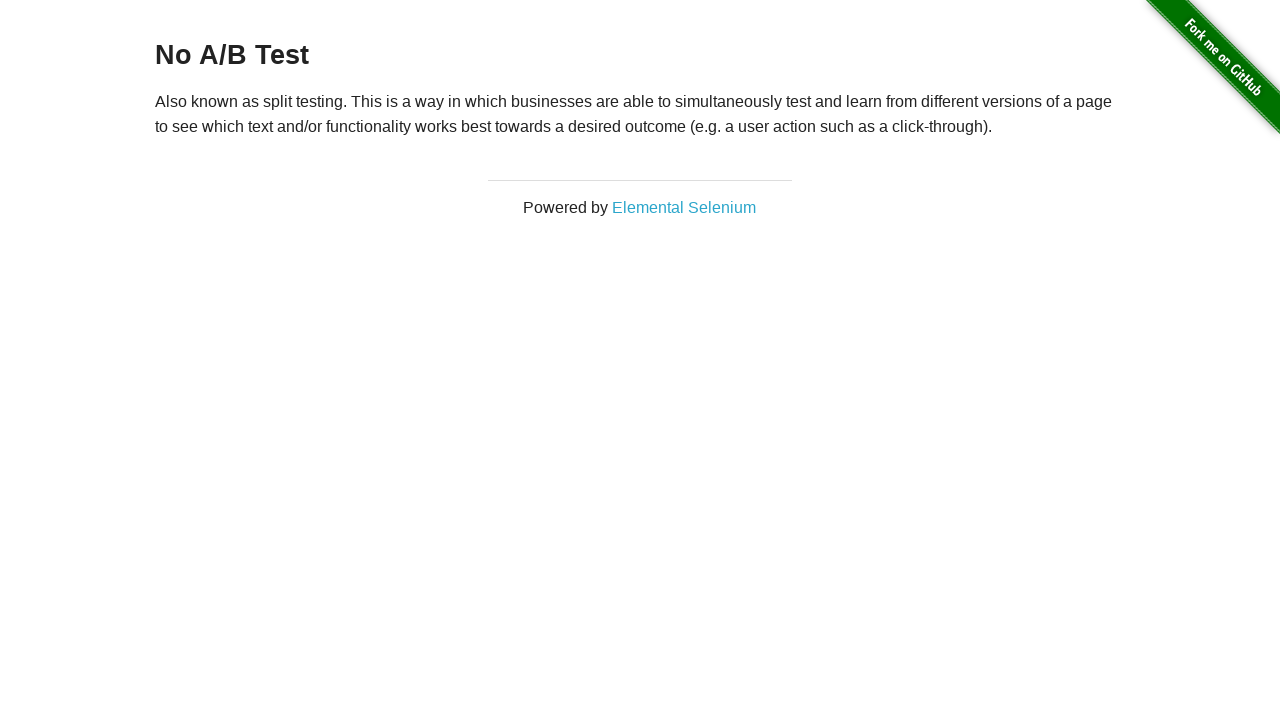

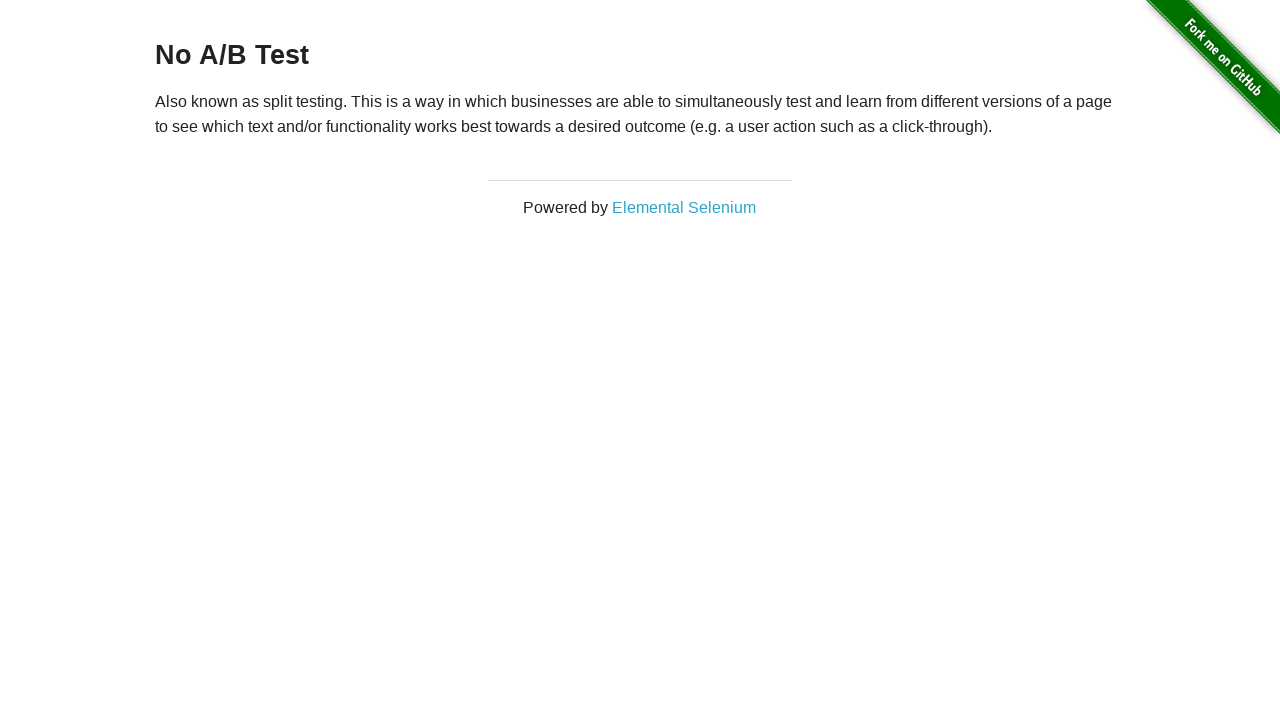